Tests the jQuery UI autocomplete widget by typing in the input field and selecting an option from the dropdown suggestions

Starting URL: http://jqueryui.com/autocomplete/

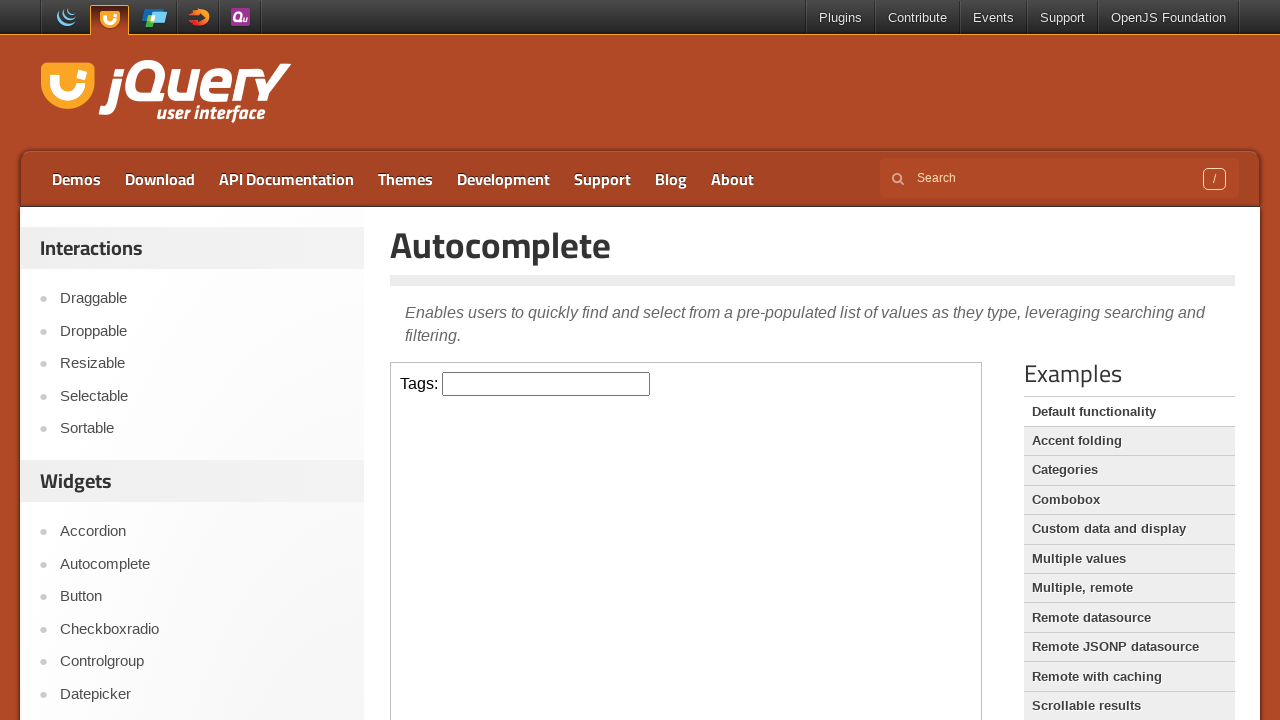

Located the demo iframe
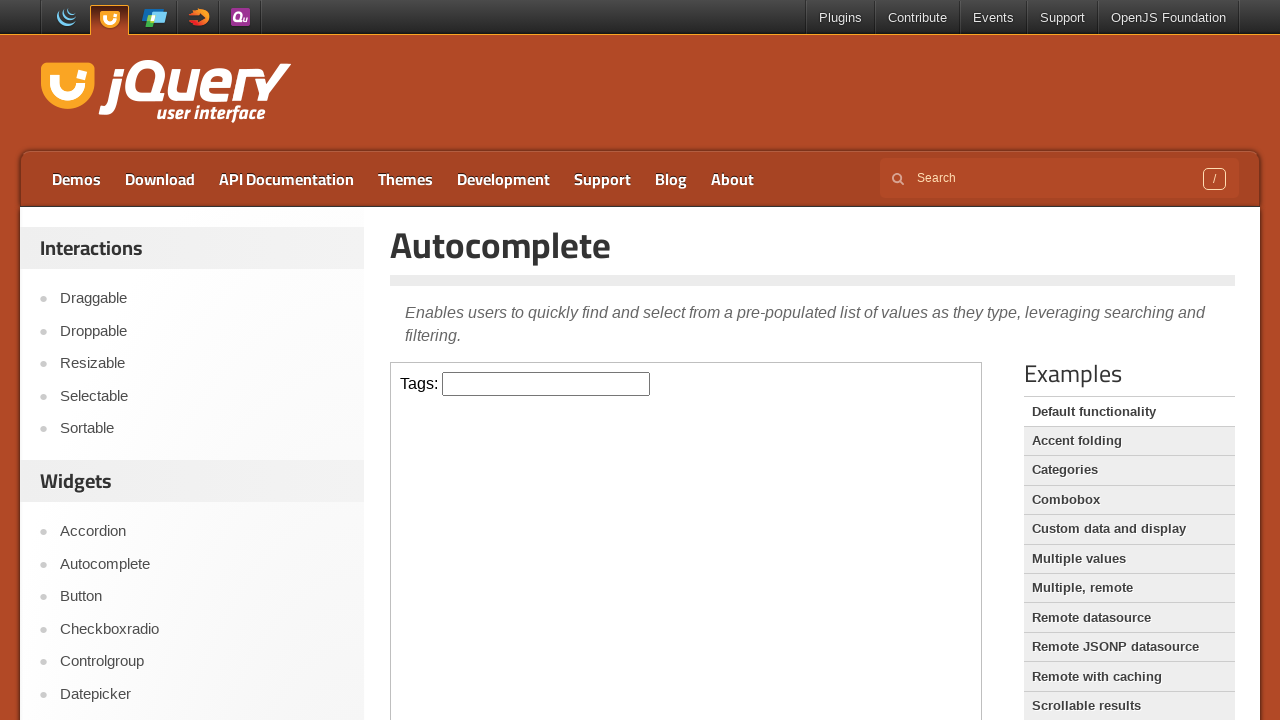

Typed 'b' in the autocomplete input field on .demo-frame >> internal:control=enter-frame >> #tags
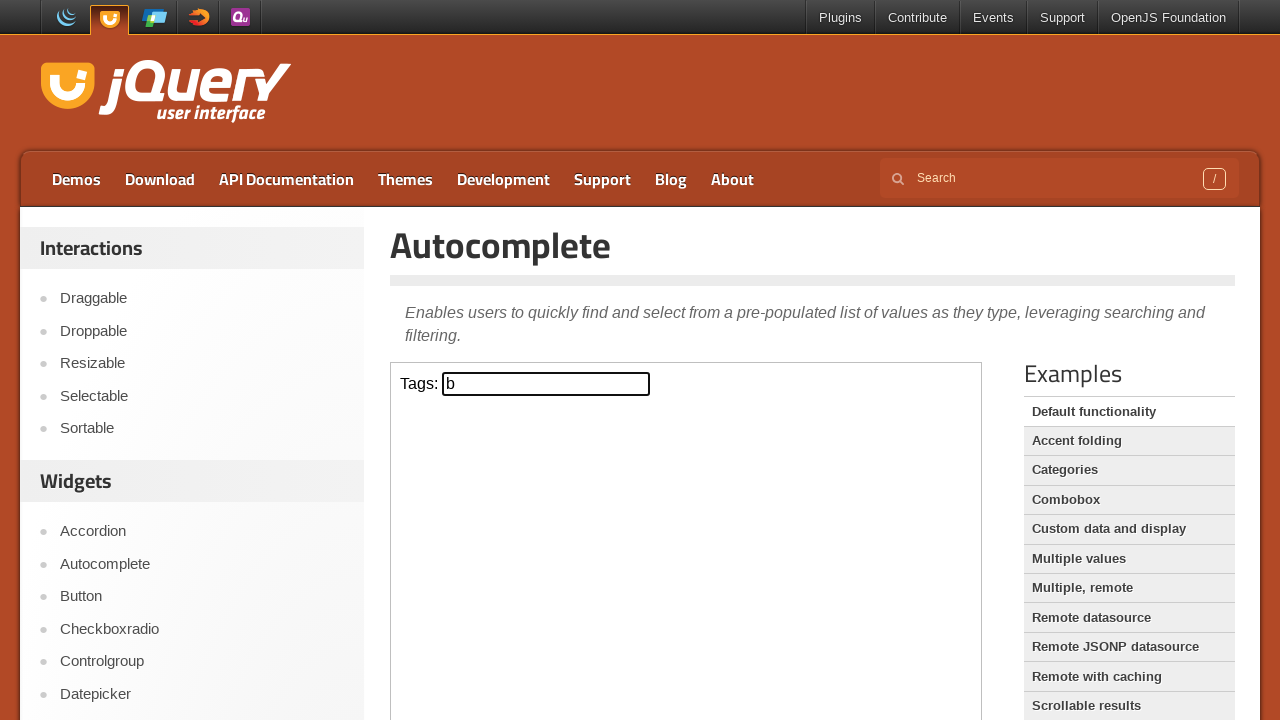

Autocomplete dropdown appeared
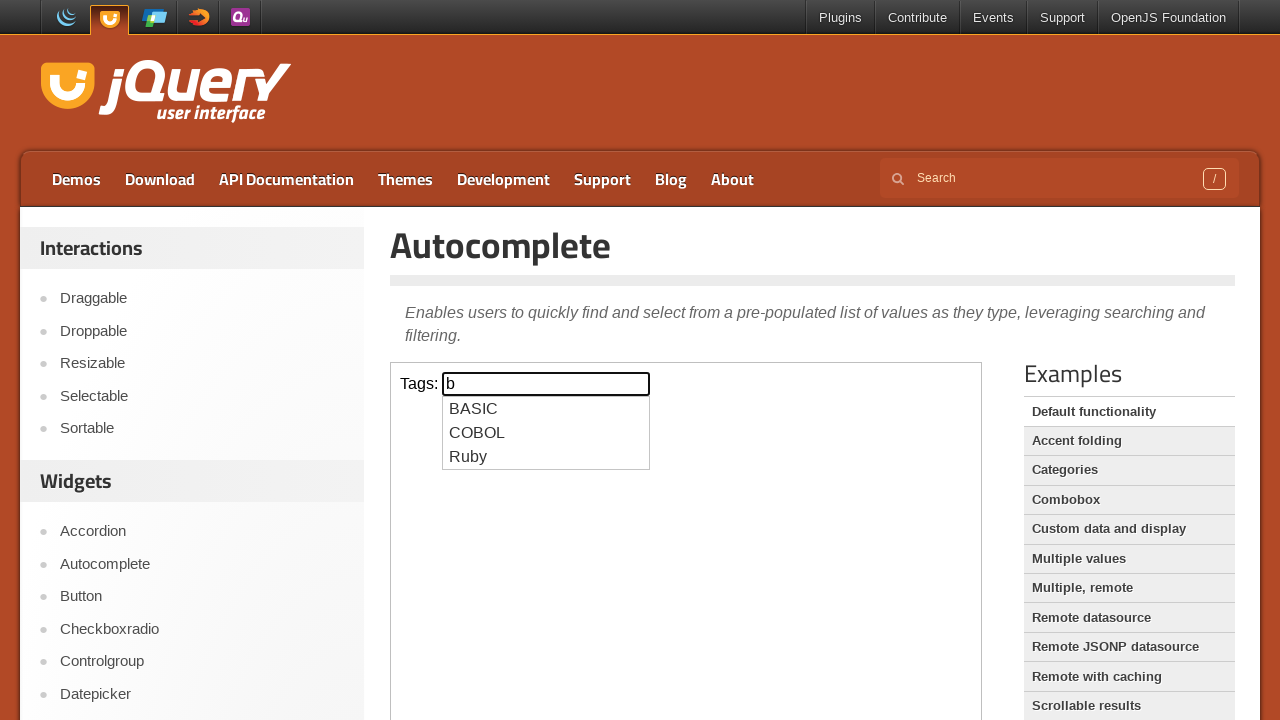

Selected 'BASIC' option from autocomplete dropdown at (546, 409) on .demo-frame >> internal:control=enter-frame >> .ui-menu-item >> internal:has-tex
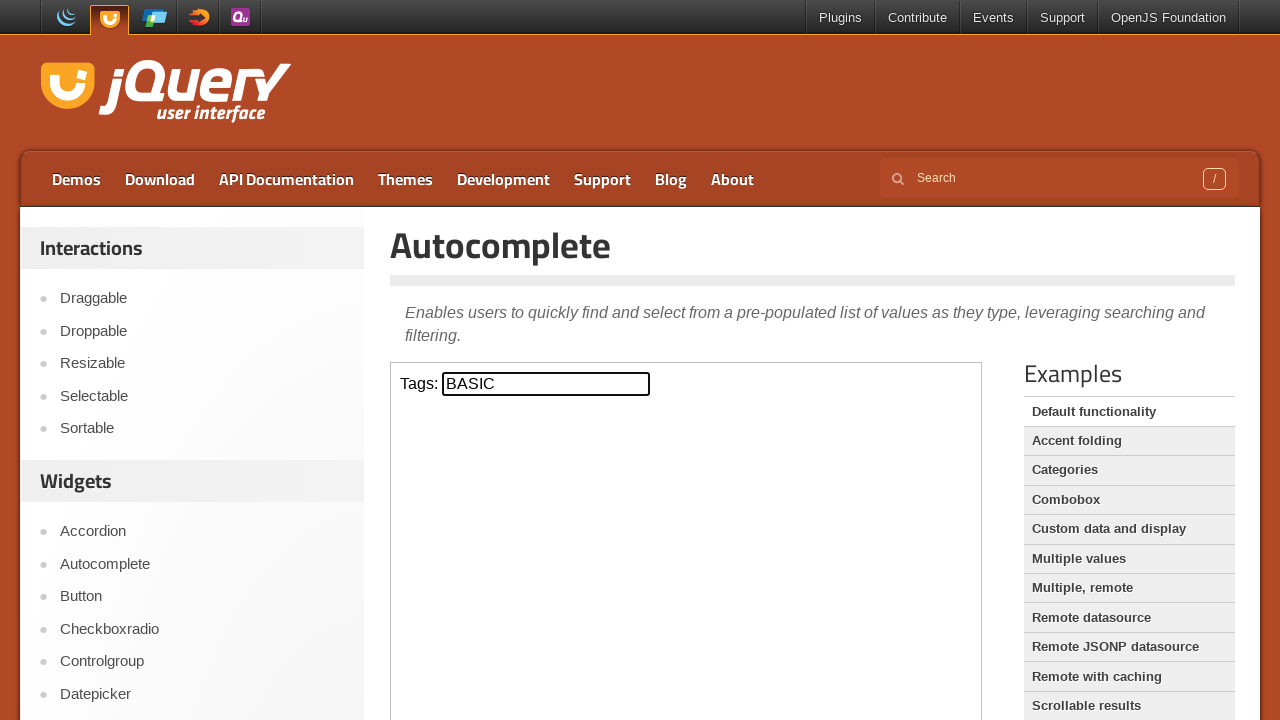

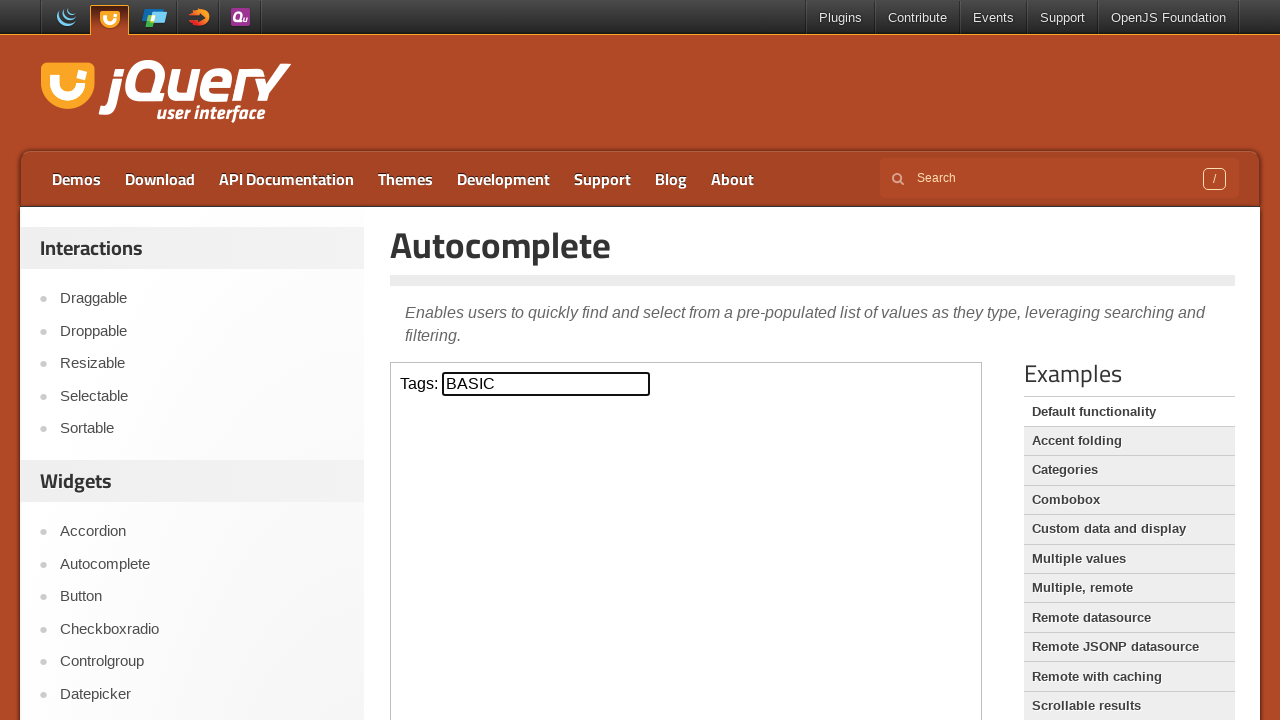